Tests checkbox functionality by clicking a checkbox and verifying its selection state on a practice page

Starting URL: http://qaclickacademy.com/practice.php

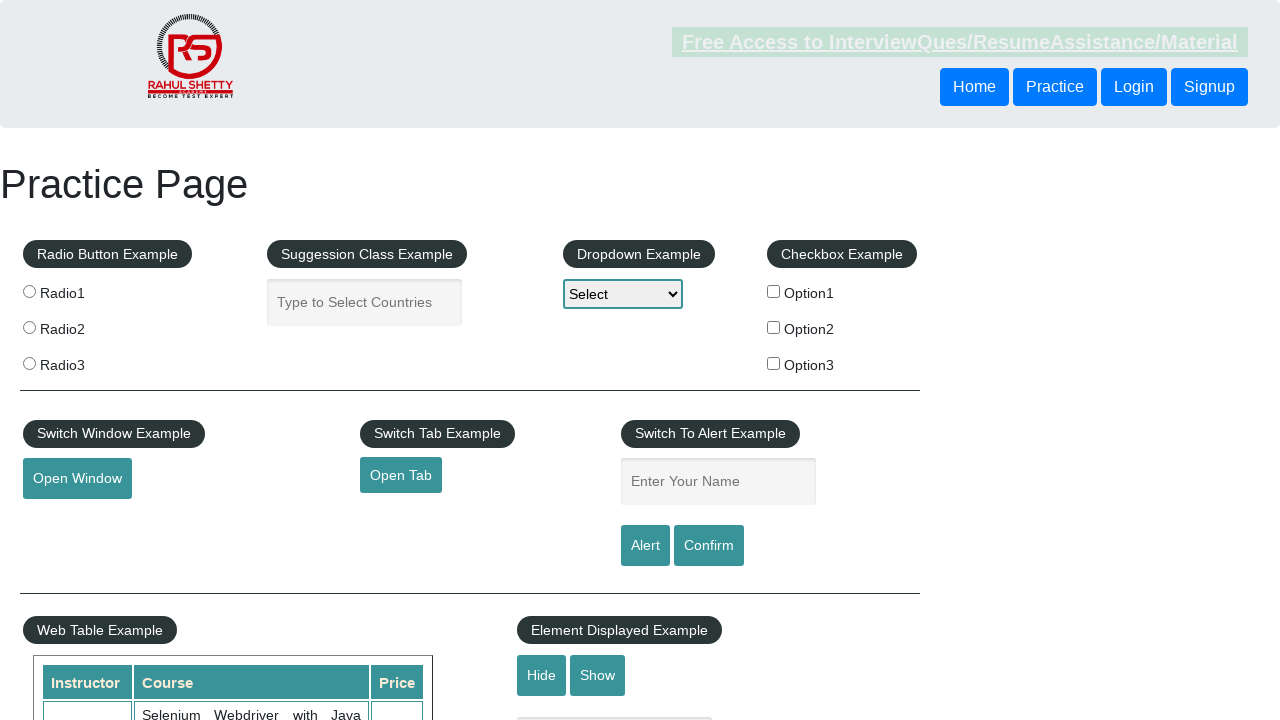

Navigated to QA Click Academy practice page
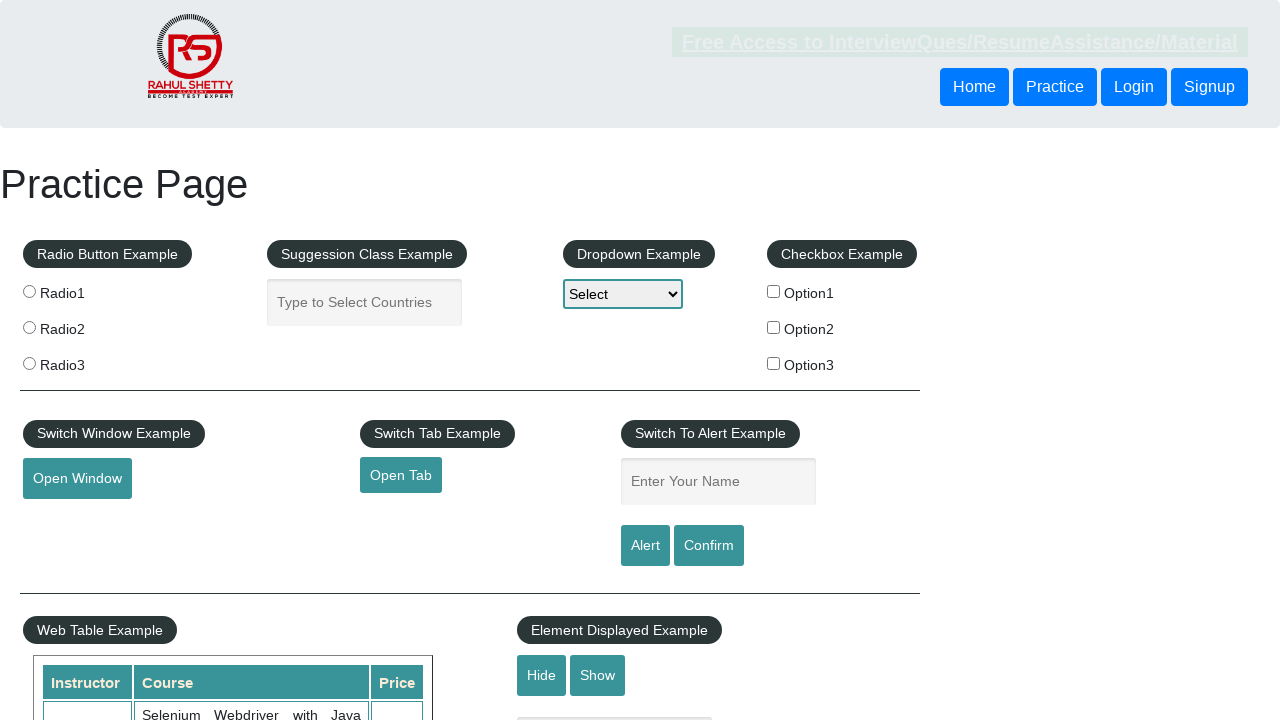

Clicked the first checkbox option at (774, 291) on input#checkBoxOption1
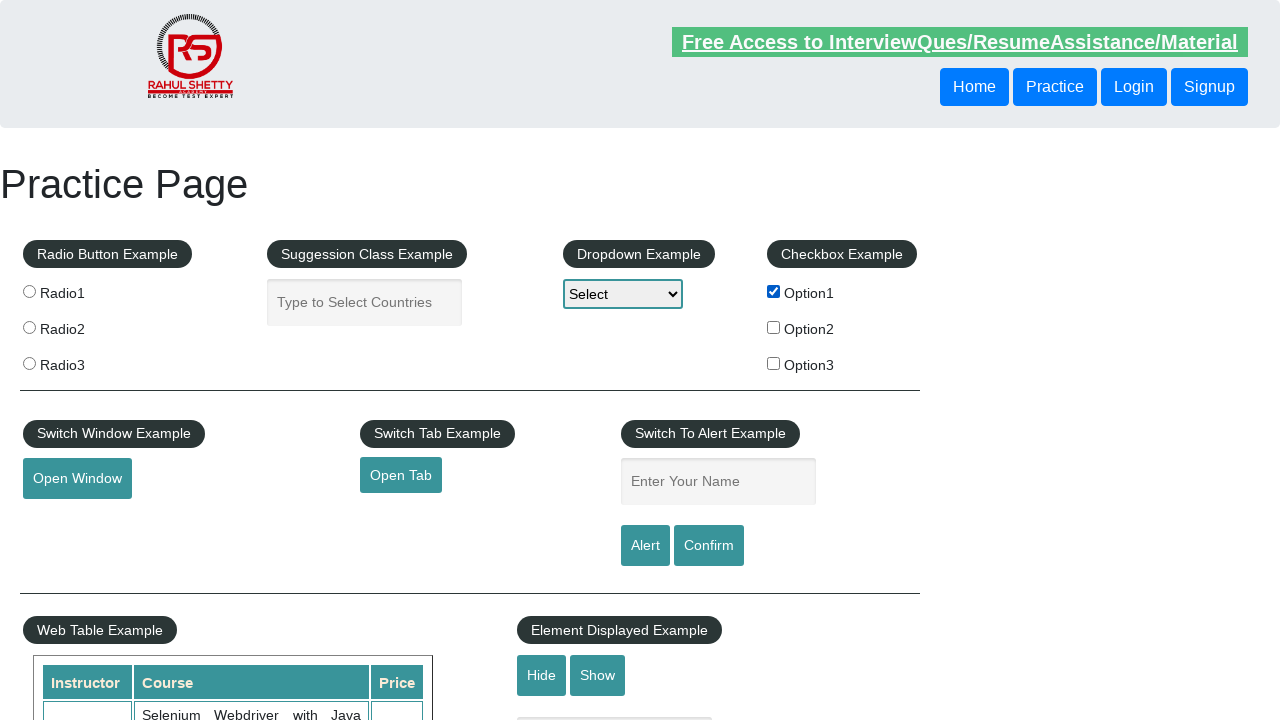

Verified that the first checkbox is selected
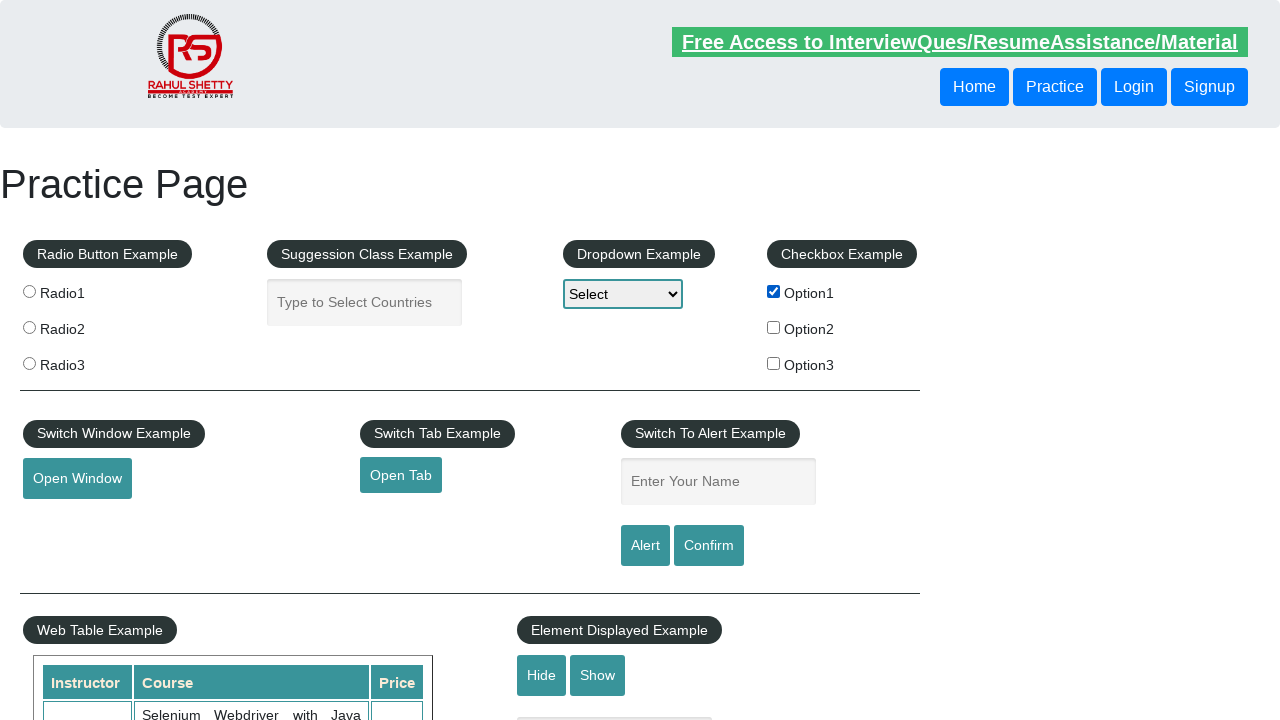

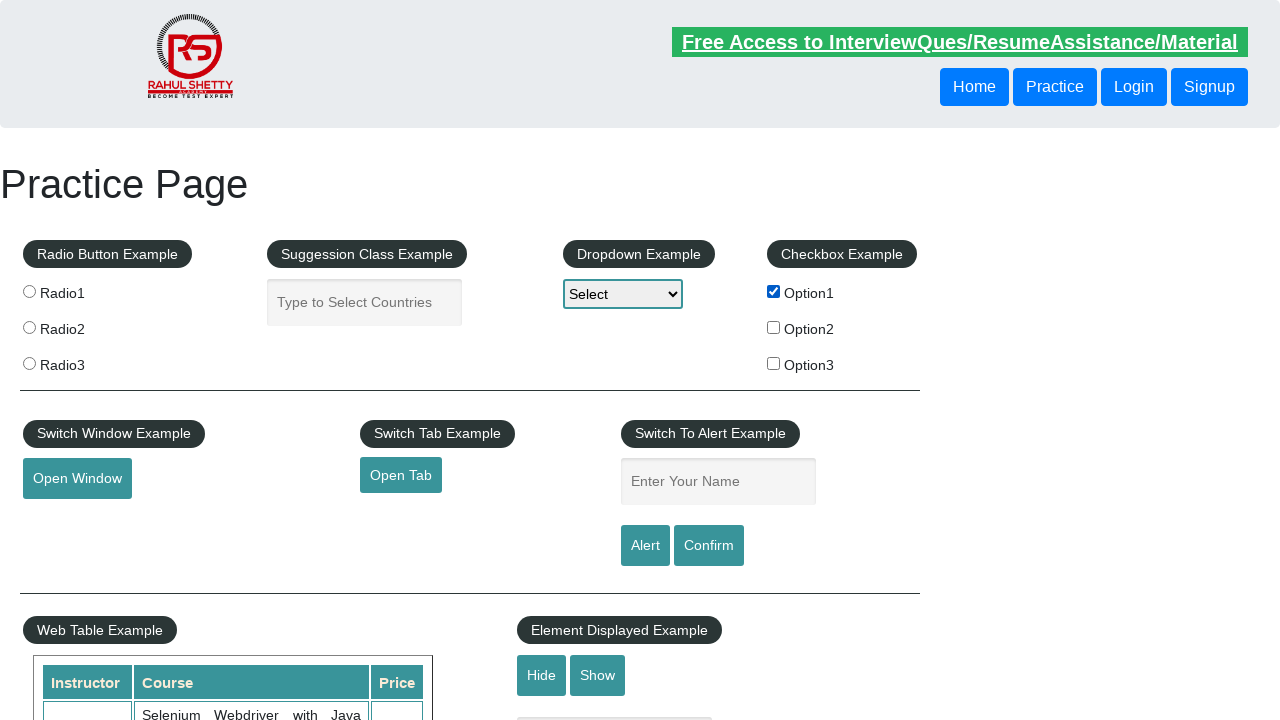